Tests dynamic content loading by clicking a start button and waiting for hidden content to become visible

Starting URL: https://the-internet.herokuapp.com/dynamic_loading/2

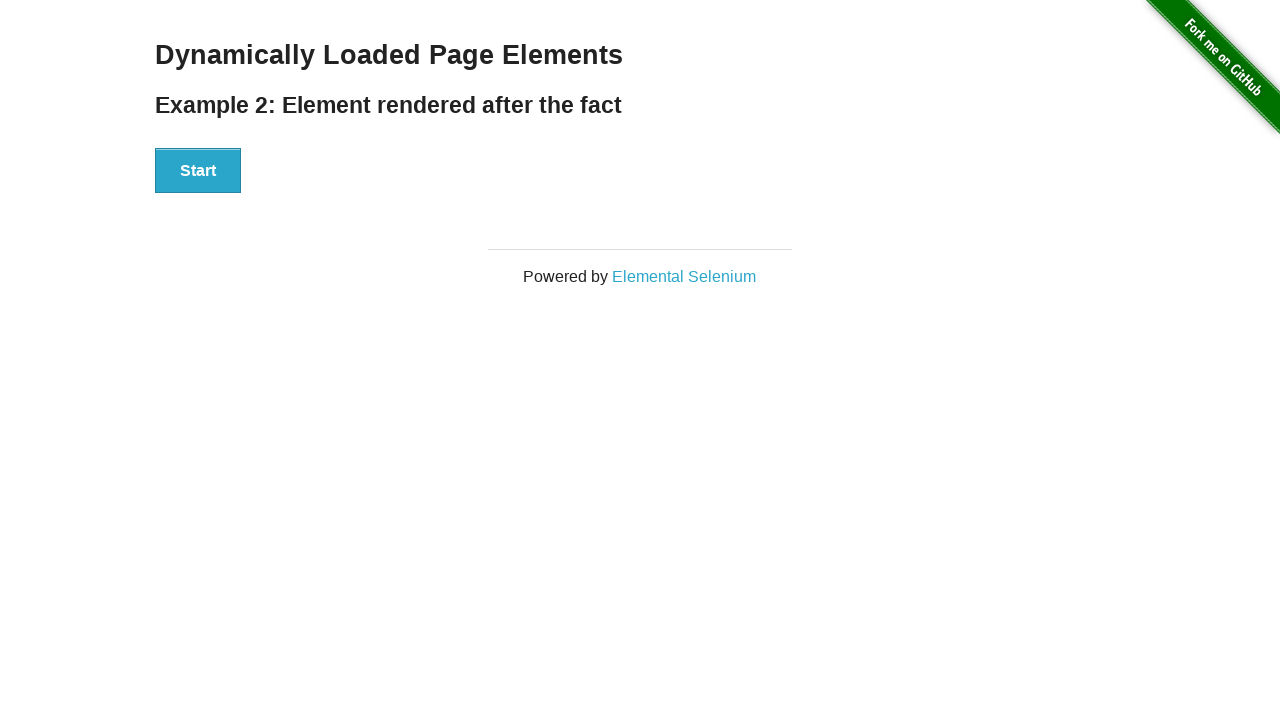

Clicked Start button to trigger dynamic content loading at (198, 171) on xpath=//button[text()='Start']
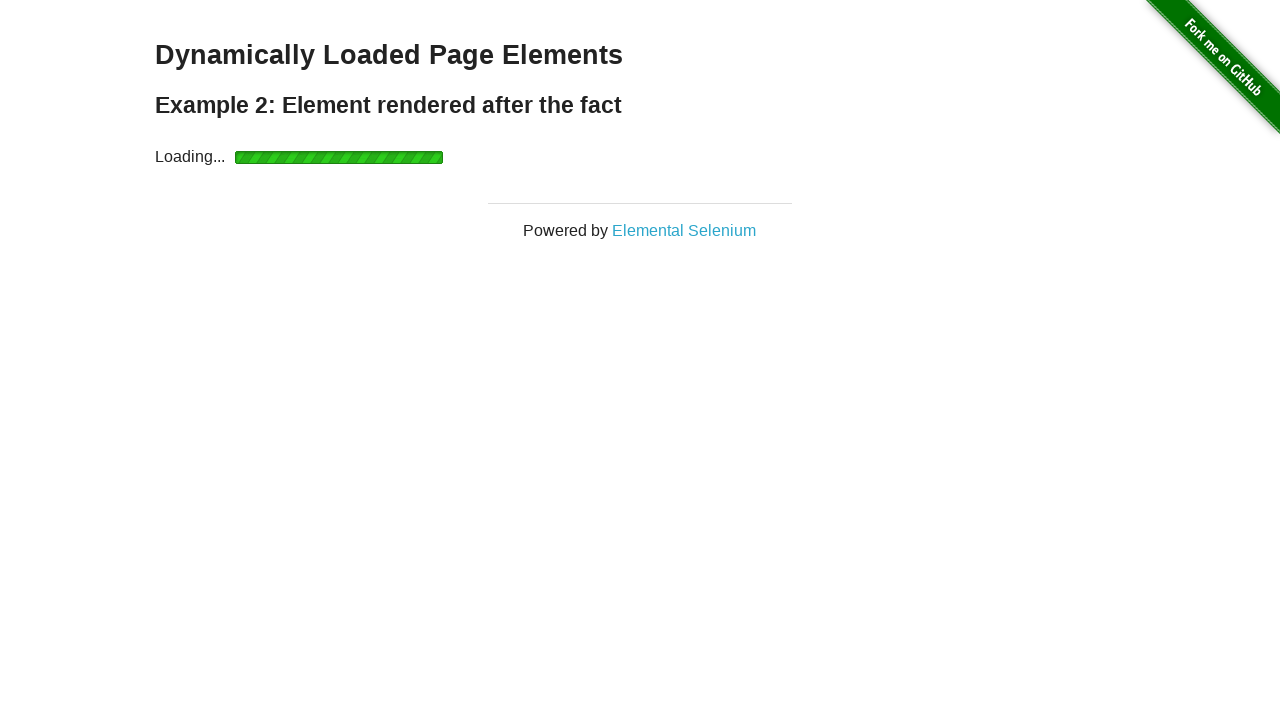

Waited for dynamically loaded content (#finish) to become visible
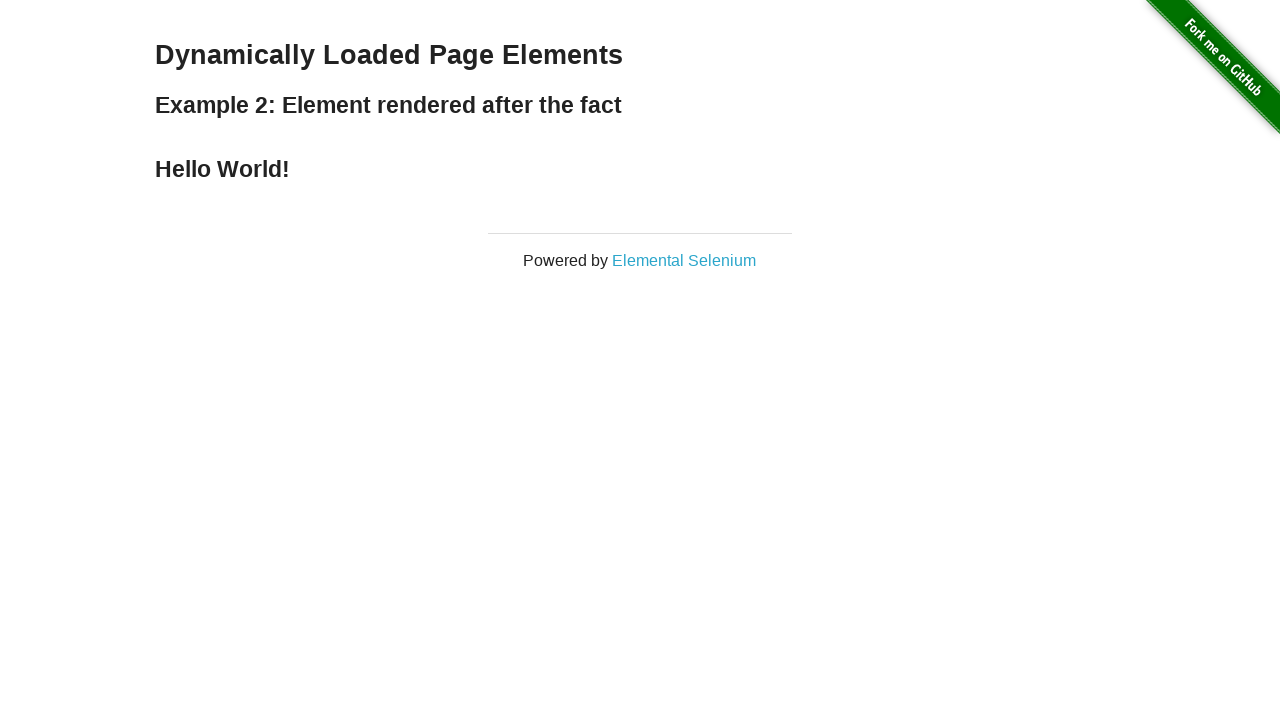

Located the finish element
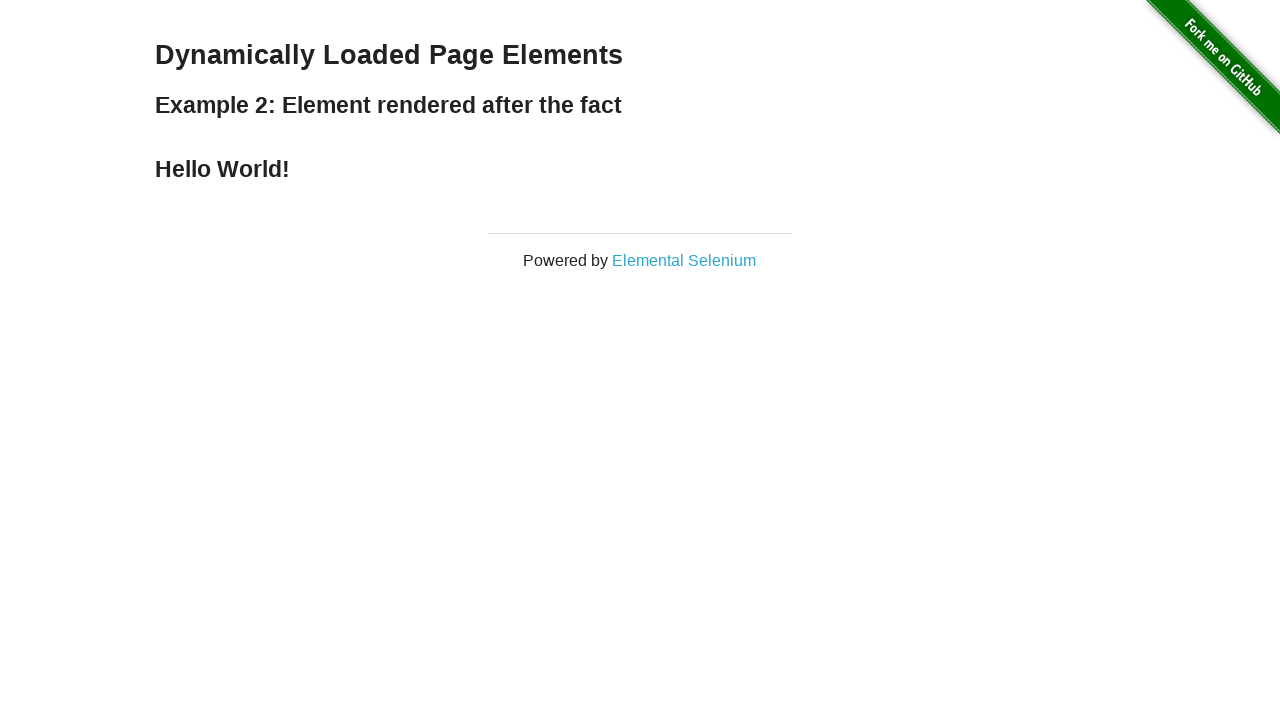

Verified that finish element contains 'Hello World!' text
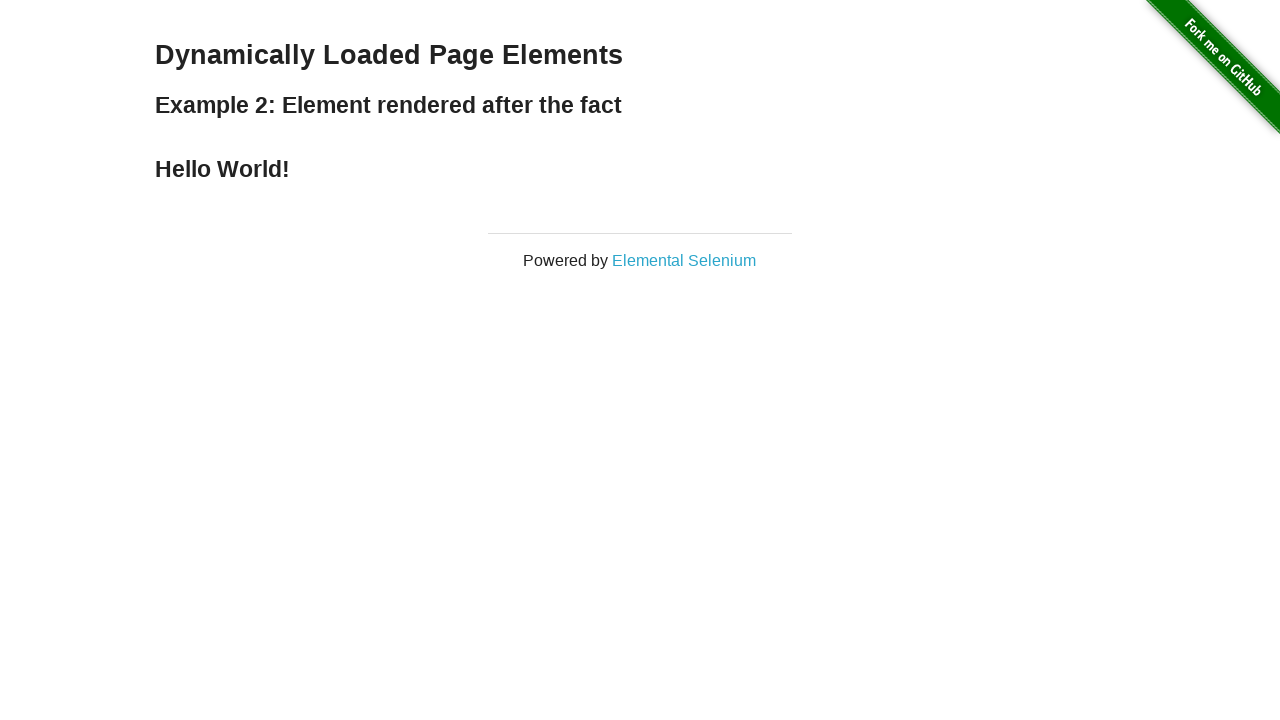

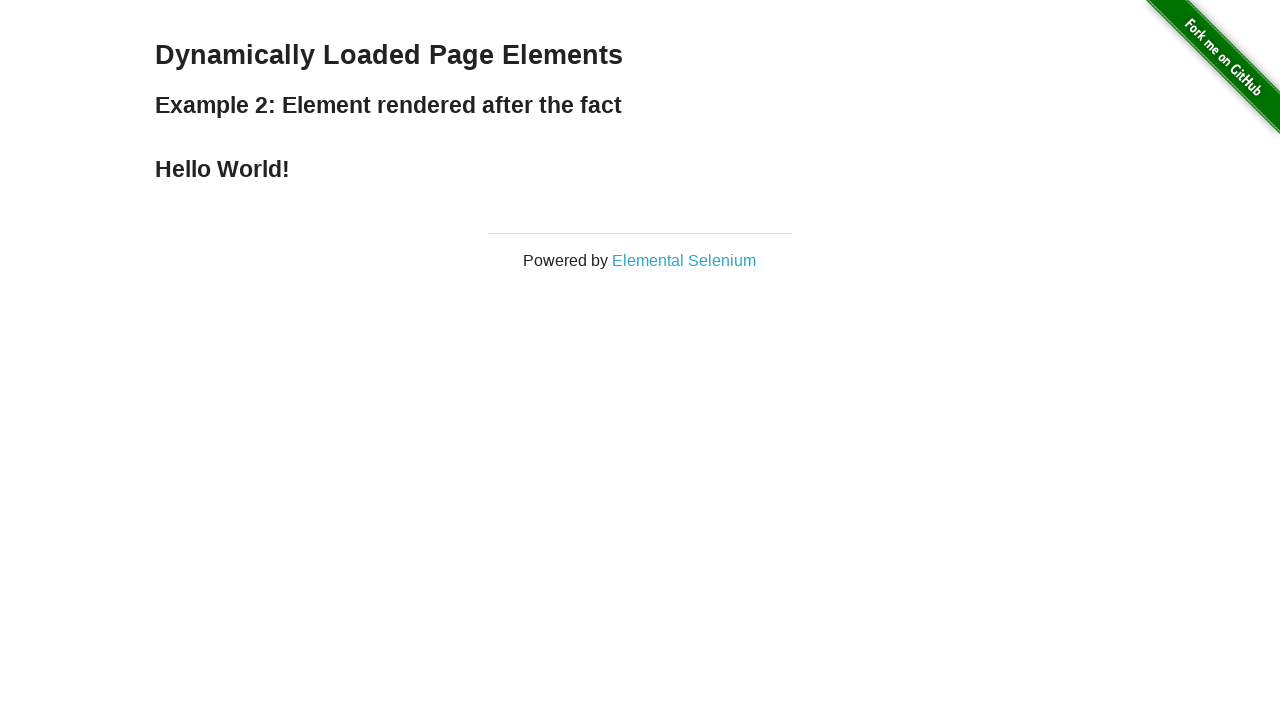